Tests custom checkbox selection on a Google Form by clicking on a location option

Starting URL: https://docs.google.com/forms/d/e/1FAIpQLSfiypnd69zhuDkjKgqvpID9kwO29UCzeCVrGGtbNPZXQok0jA/viewform

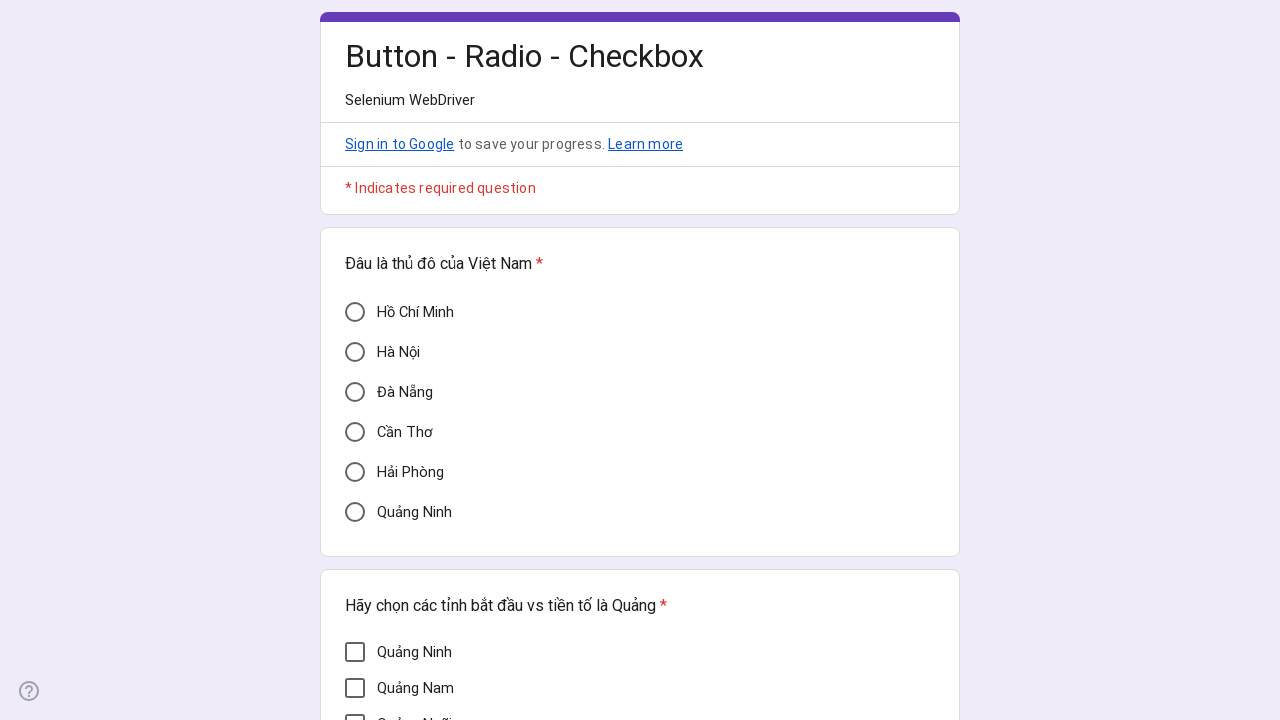

Navigated to Google Form for custom checkbox/radio button test
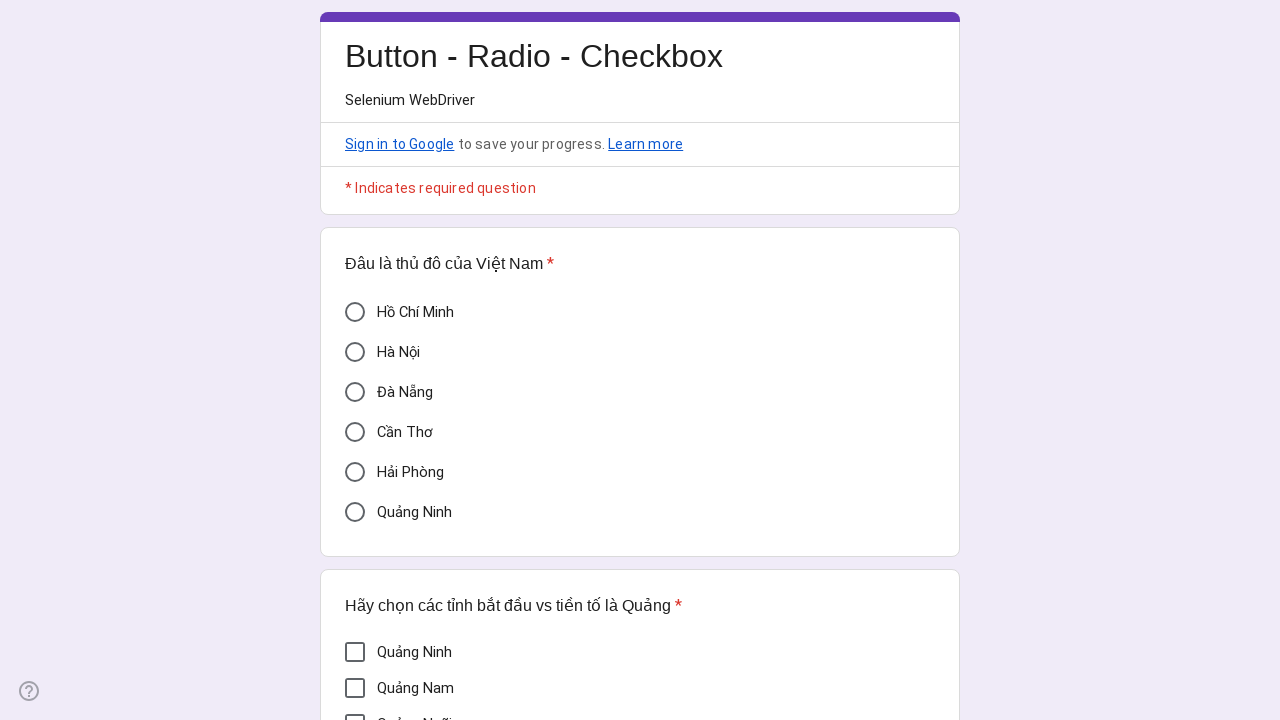

Clicked on 'Cần Thơ' location option to select custom checkbox at (640, 412) on span:has-text('Cần Thơ')
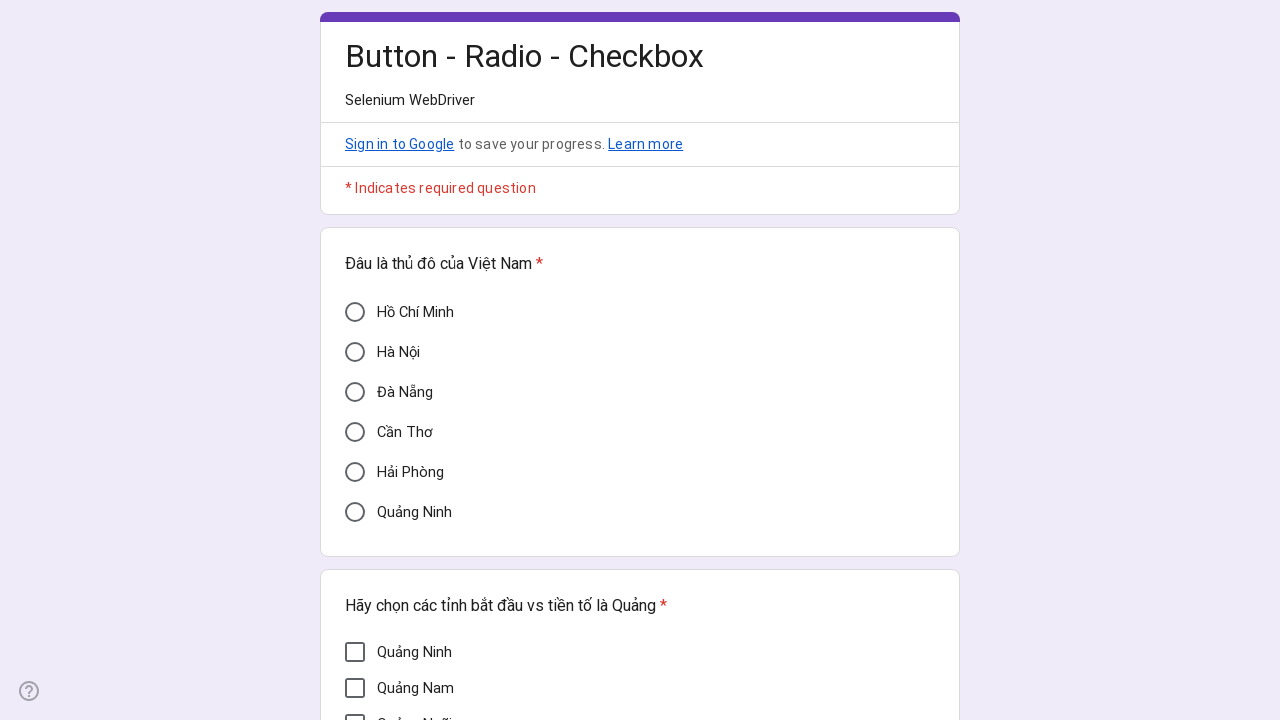

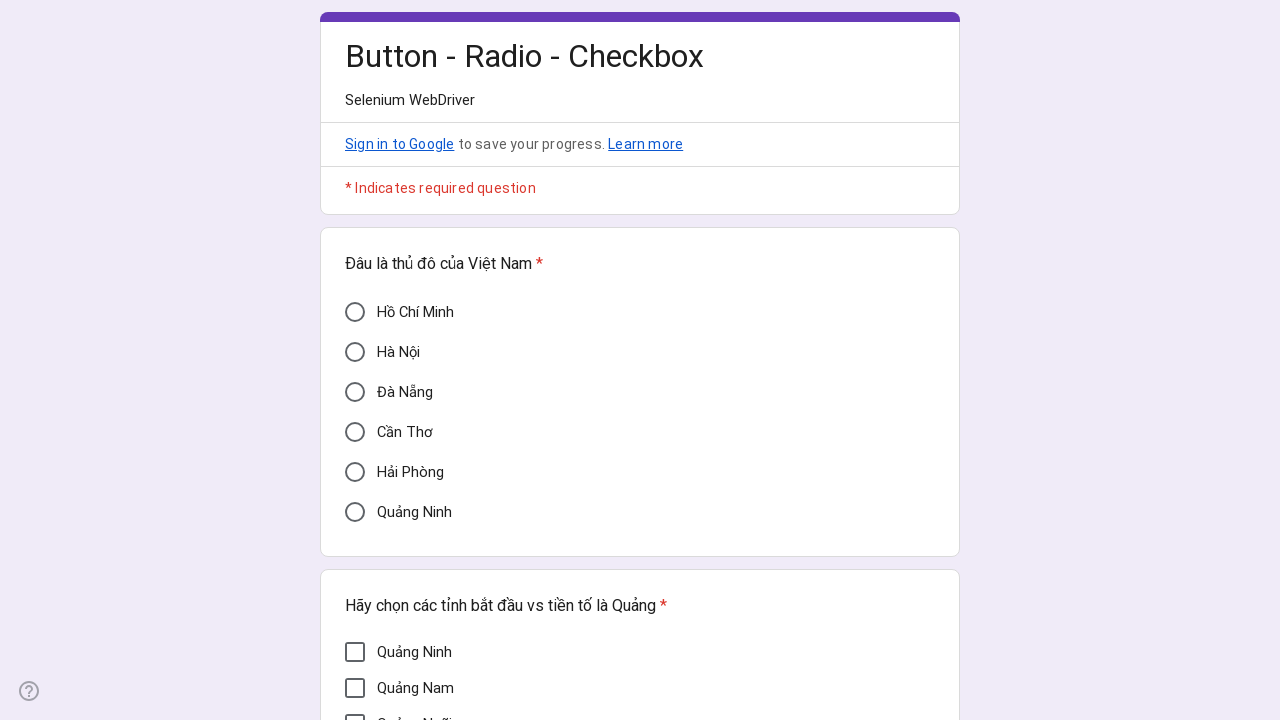